Tests scrolling functionality by navigating to the Selenium website and scrolling to the News section heading using JavaScript scroll into view.

Starting URL: https://selenium.dev/

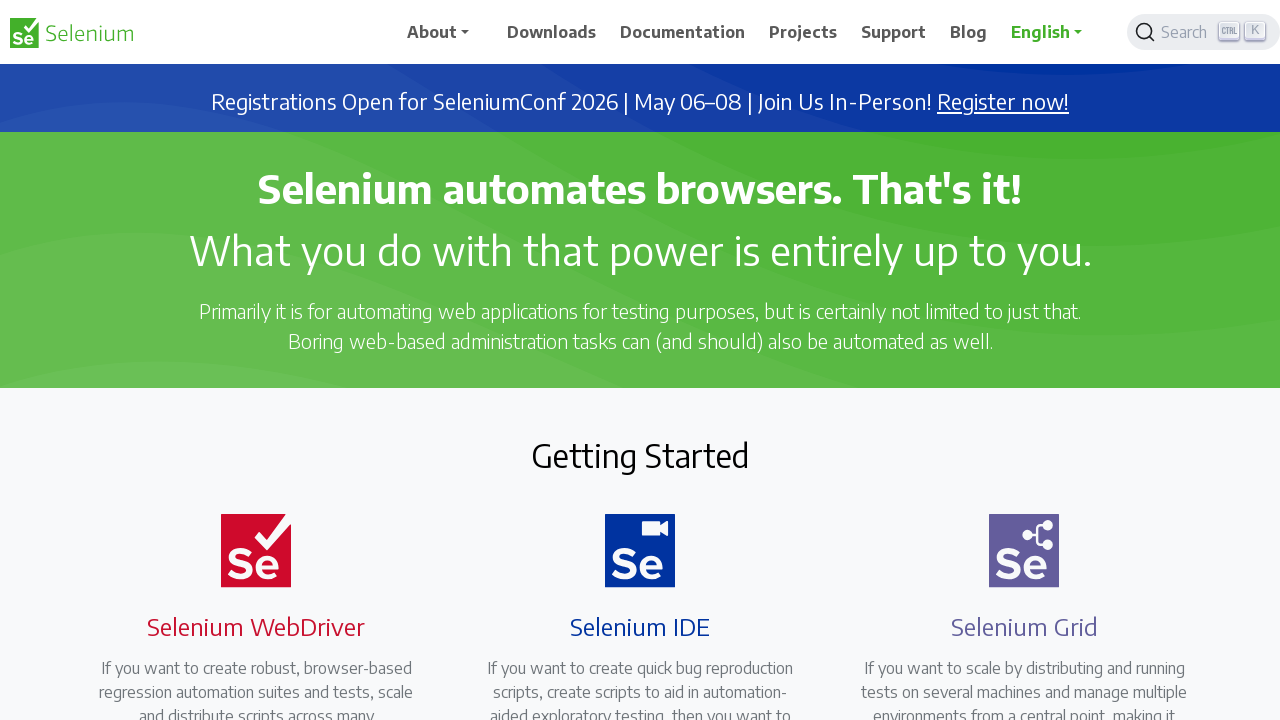

Located News heading element in DOM
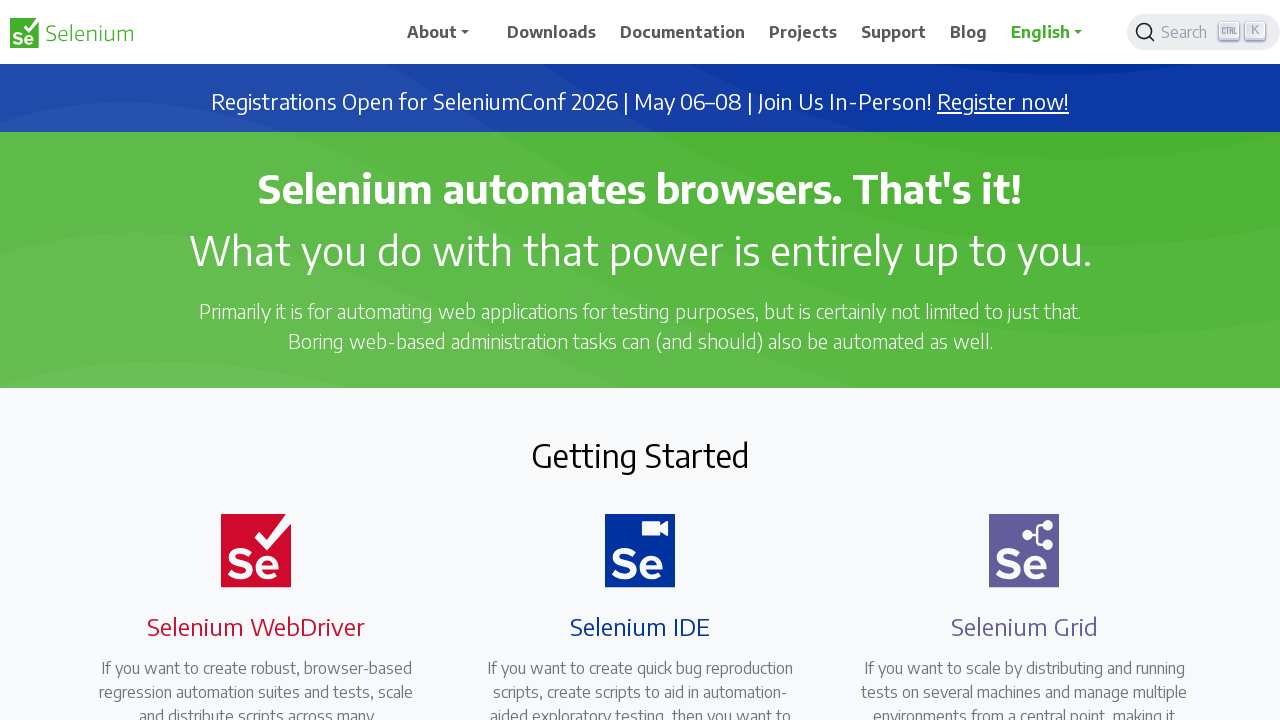

Scrolled News heading into view using scroll_into_view_if_needed()
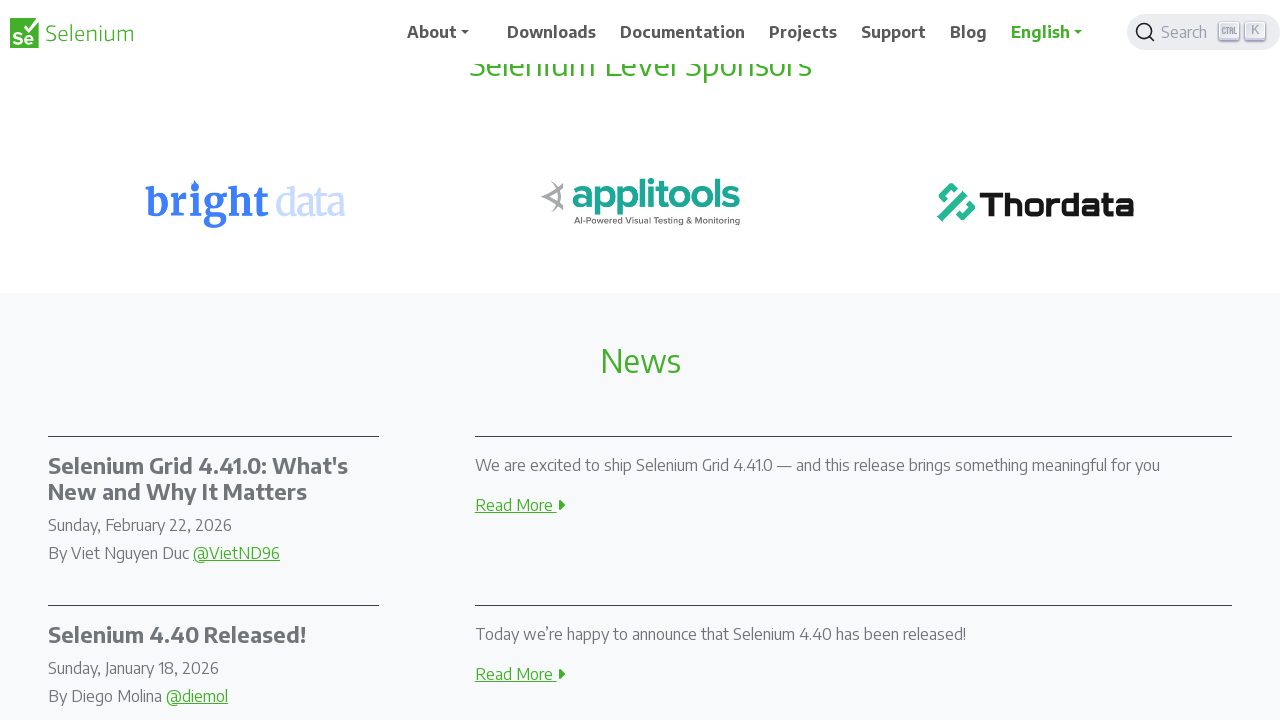

Confirmed News heading is visible on page
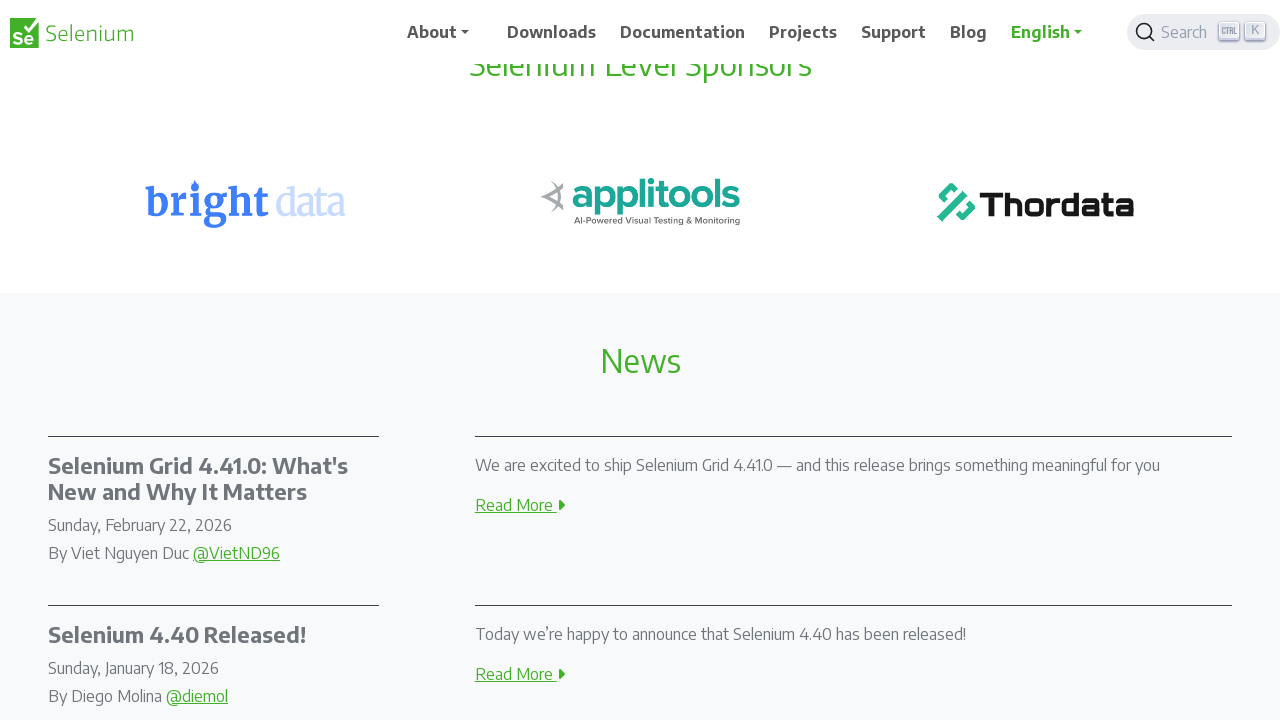

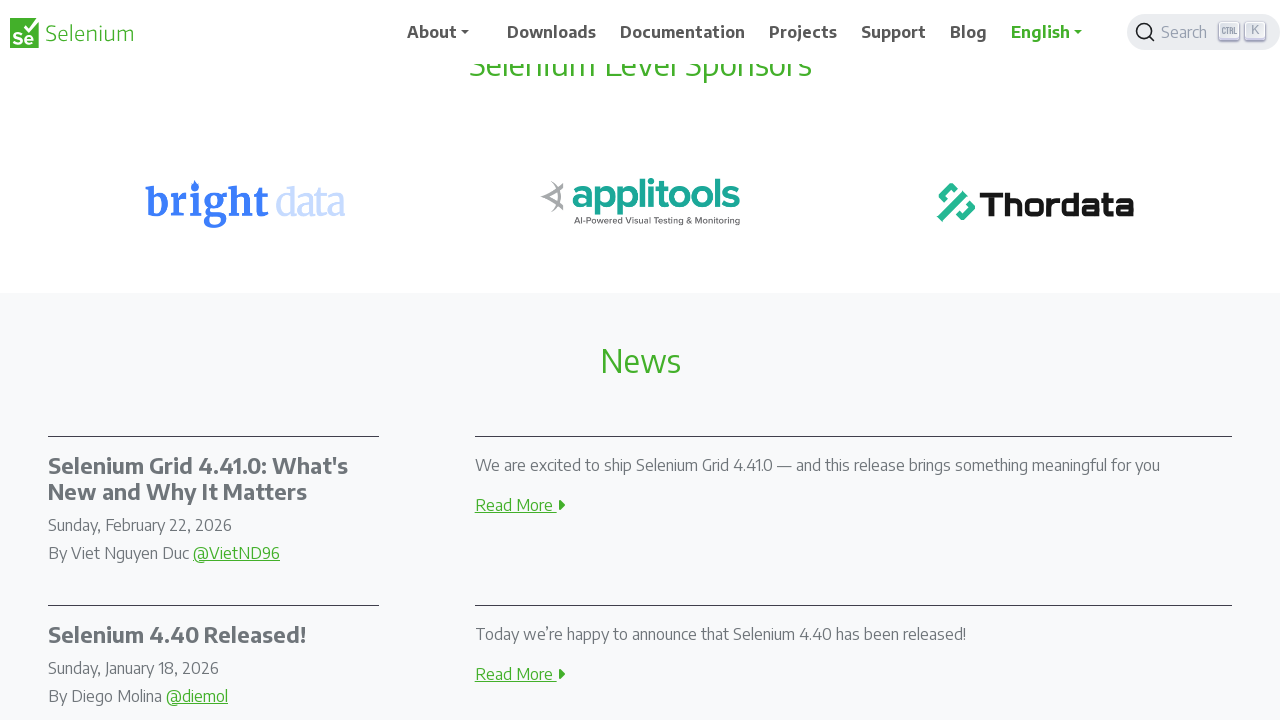